Tests a financial status lookup form by entering a user ID and submitting the query

Starting URL: http://193.188.65.134:7777/

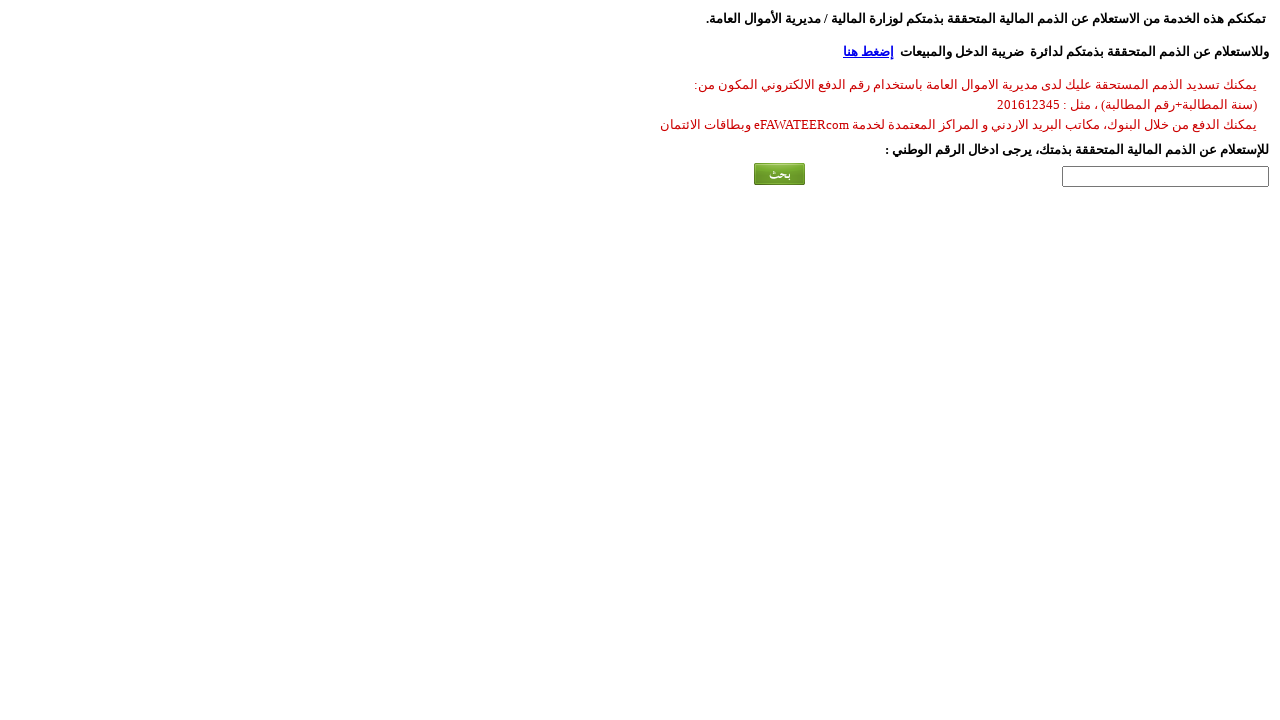

Filled user ID field with sample national ID '123456789012' on #queryTextBox
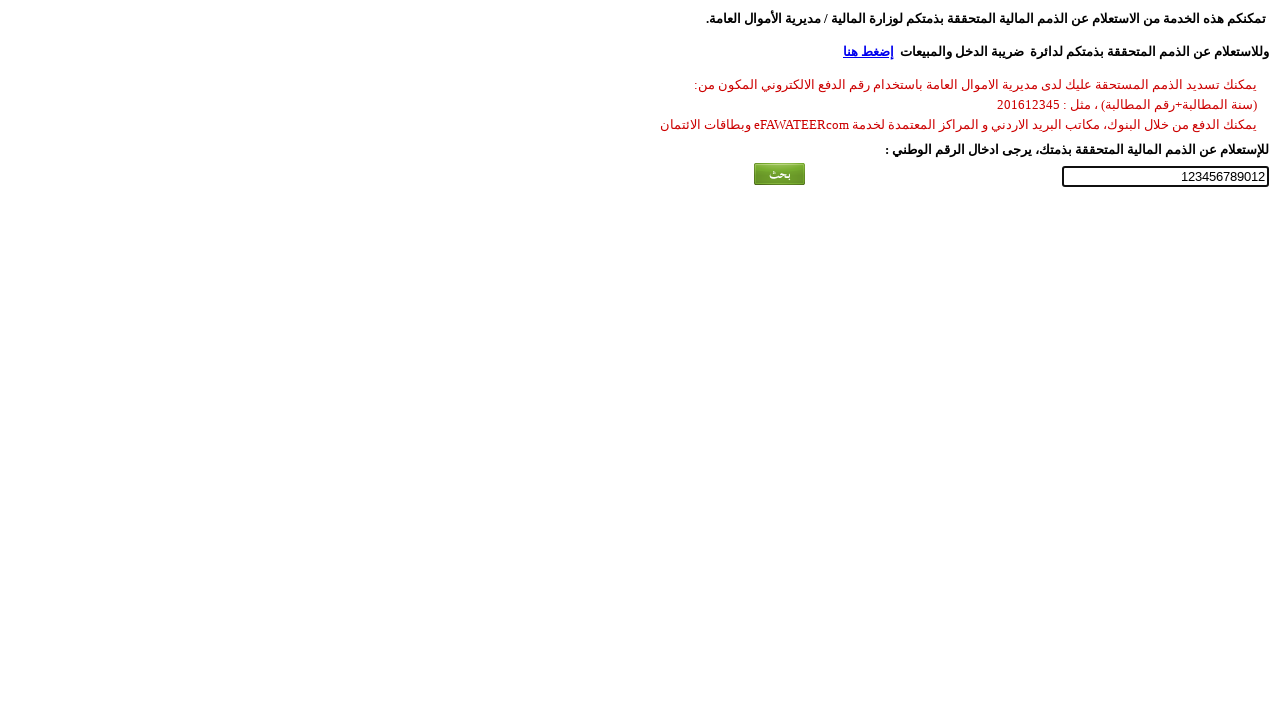

Clicked submit button to query financial status at (780, 174) on #ImageButton1
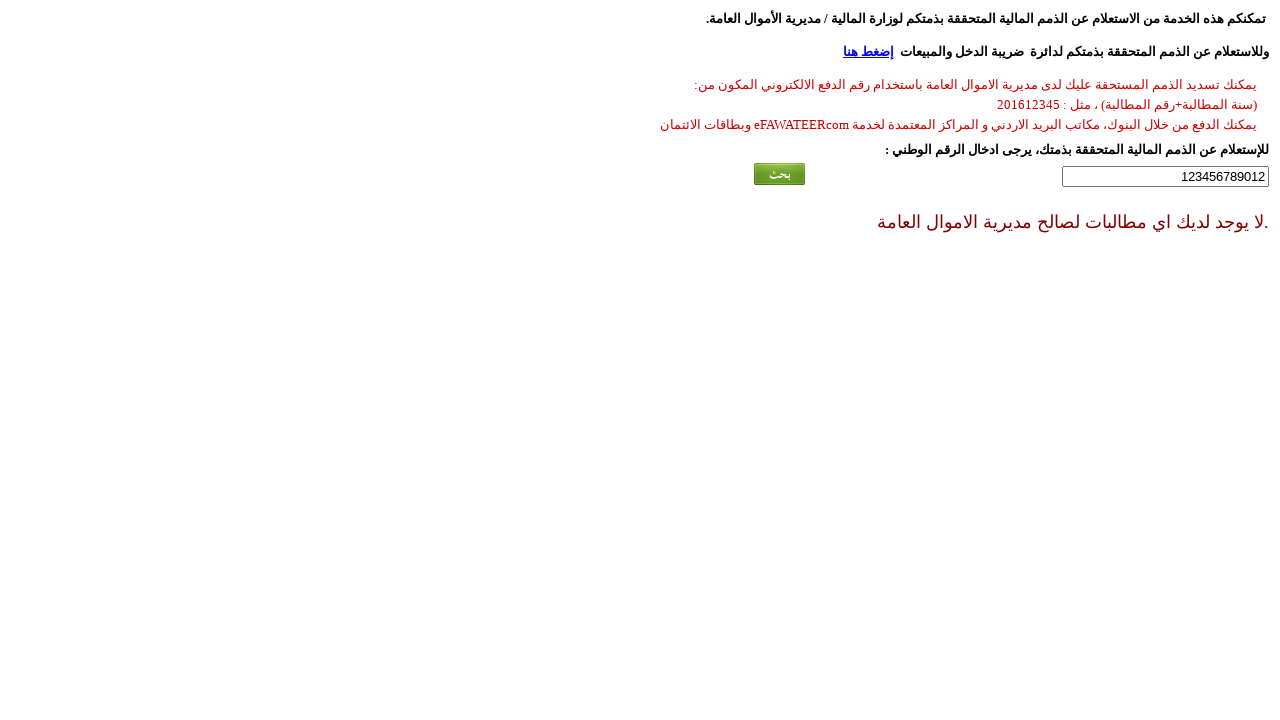

Financial status result loaded and appeared on page
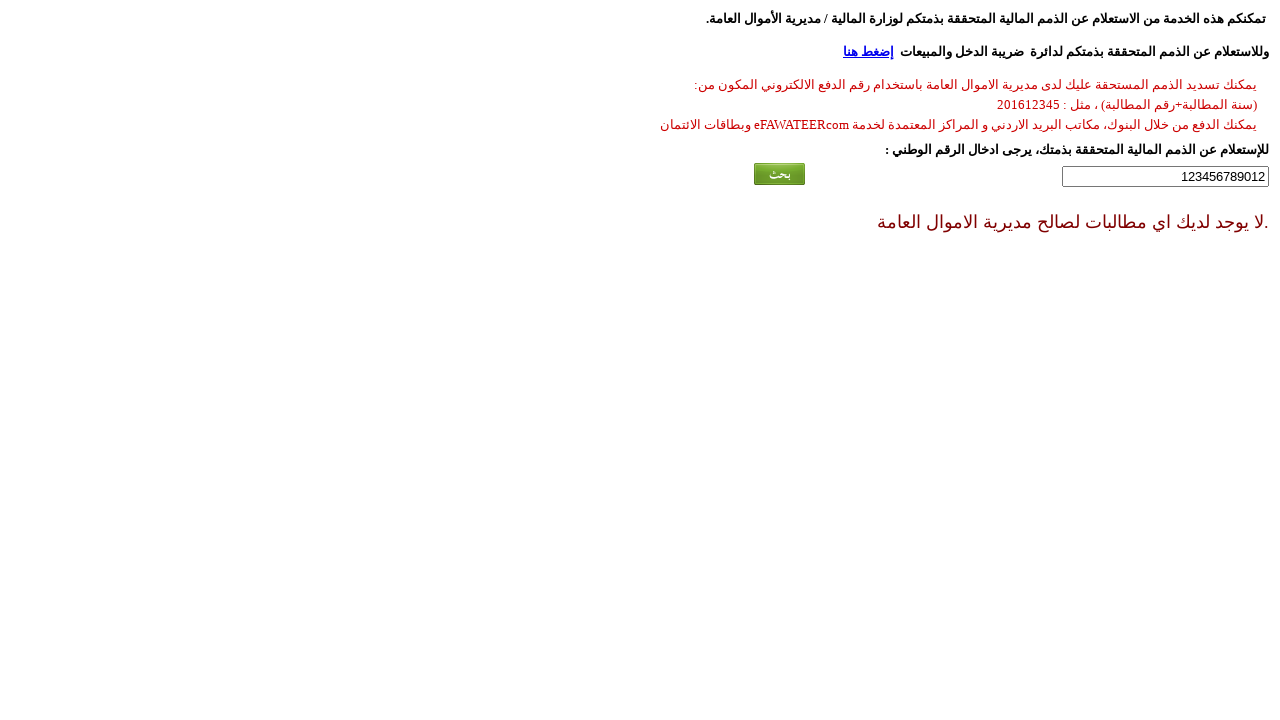

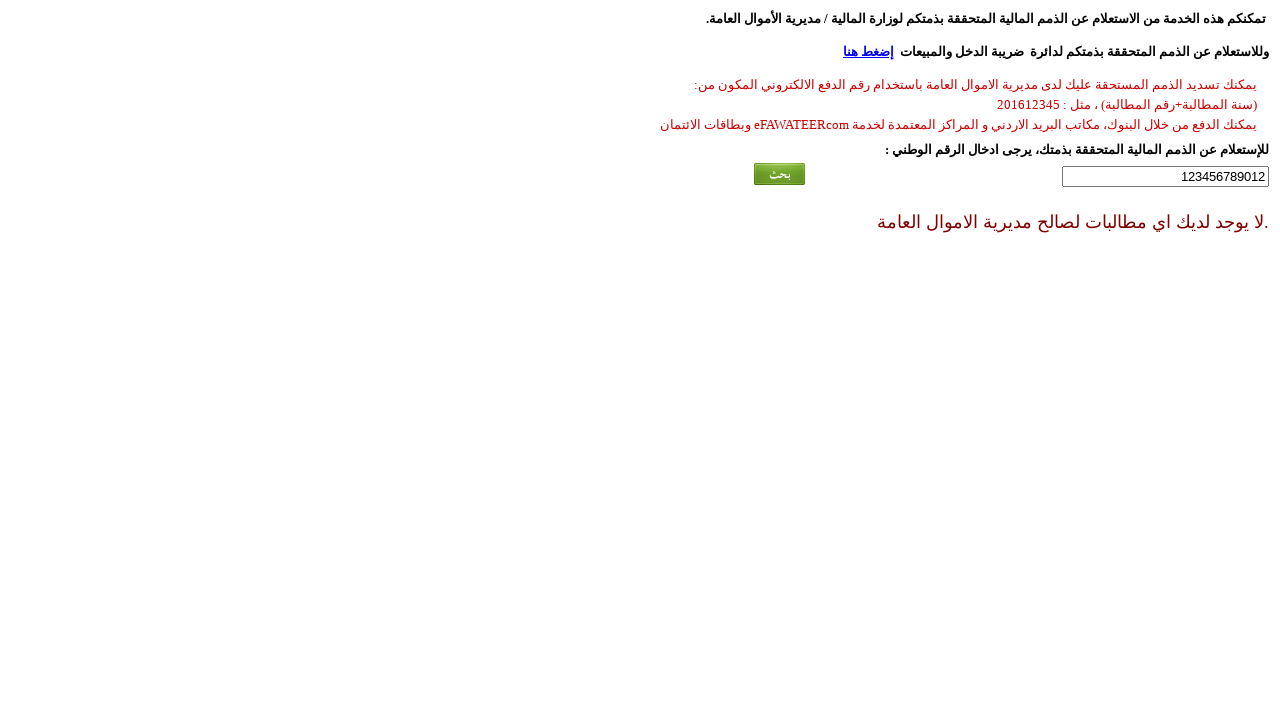